Navigates to GitHub homepage, then navigates to a specific user profile page, and uses browser back navigation to return to the homepage

Starting URL: https://github.com

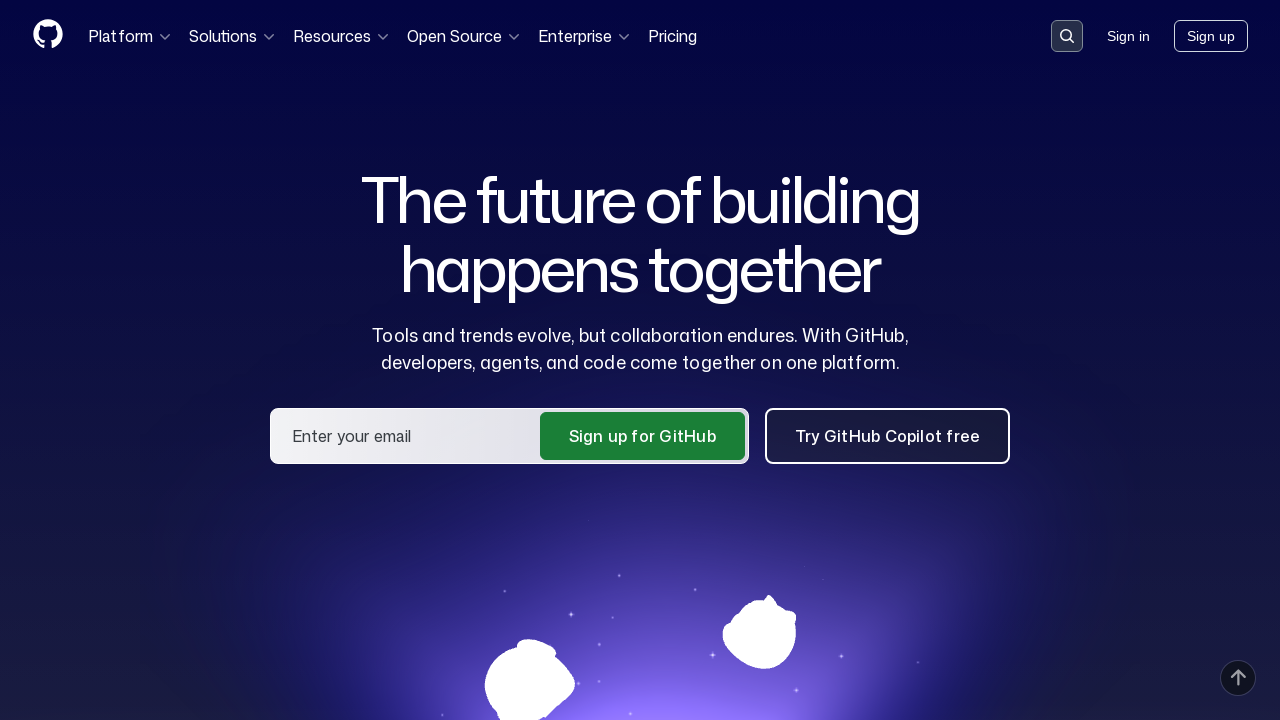

Set viewport size to 1920x1080
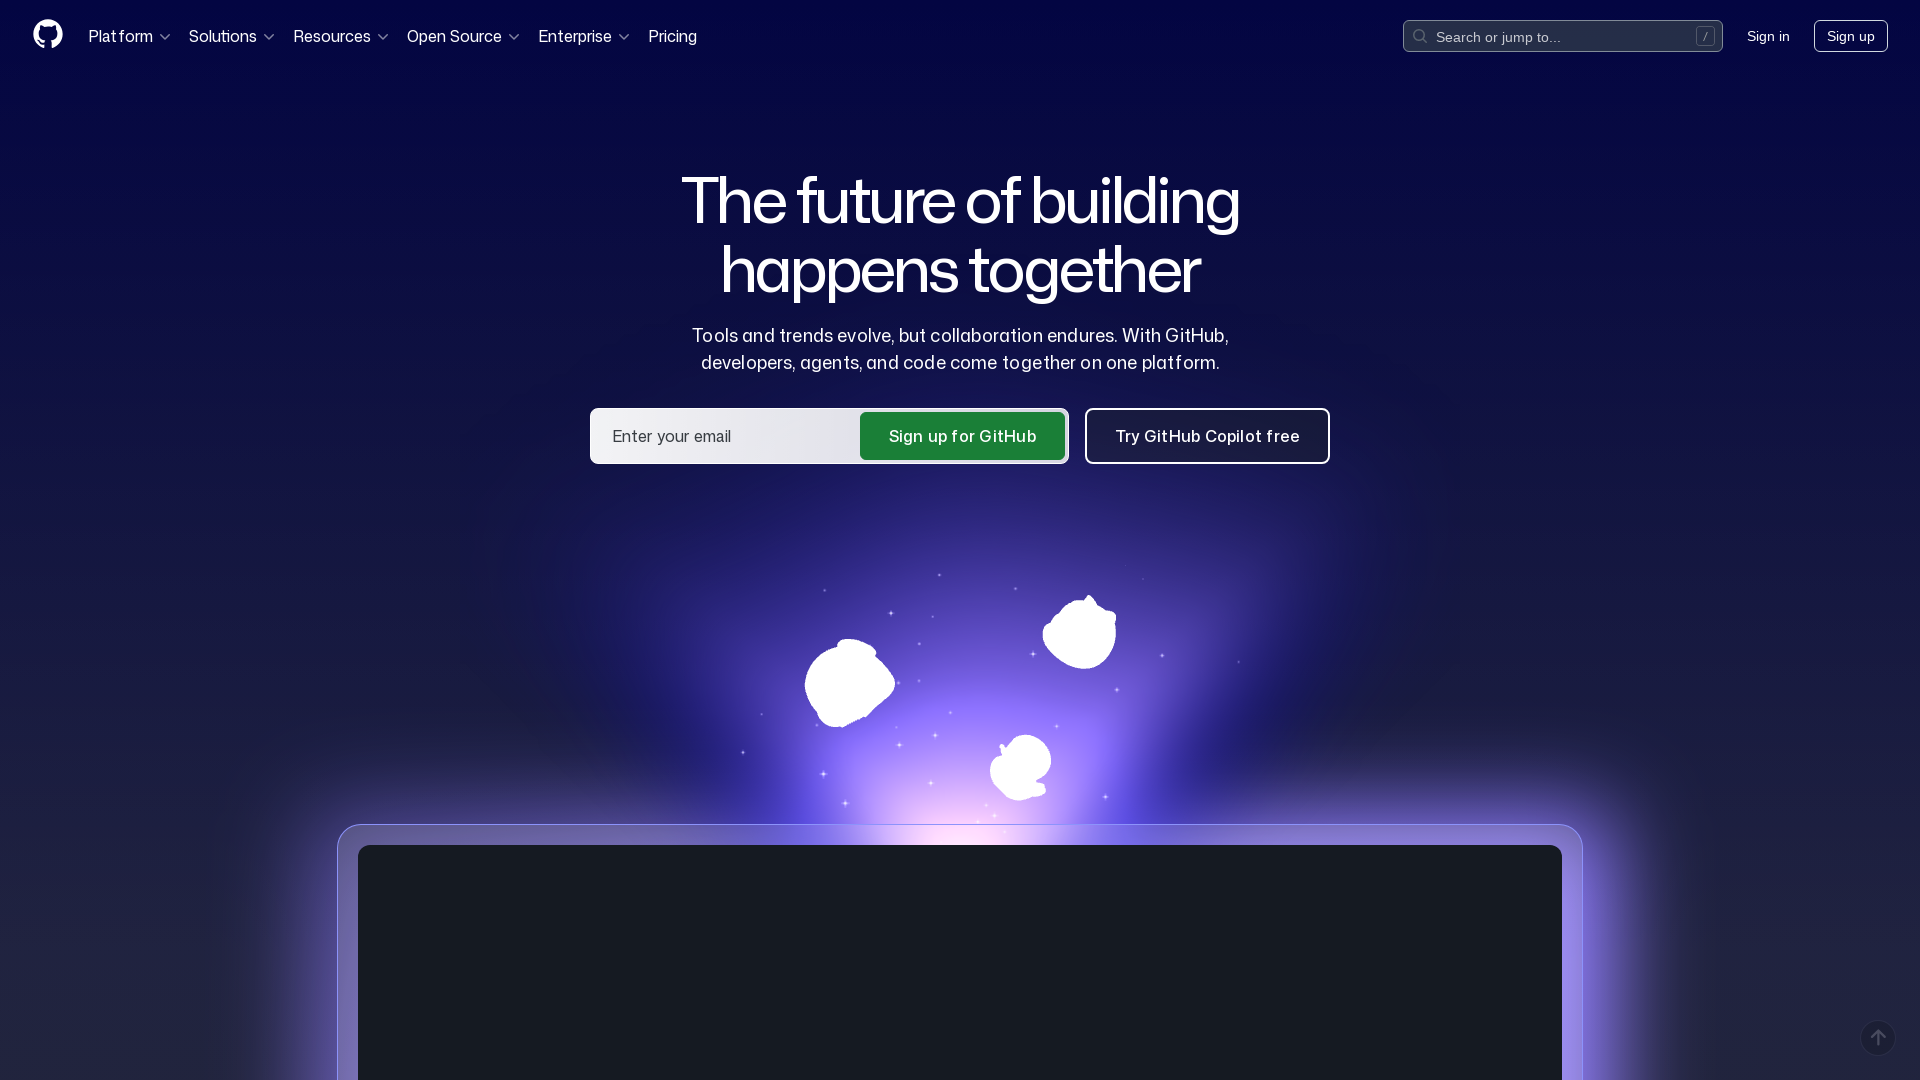

Navigated to GitHub user profile sadikturan
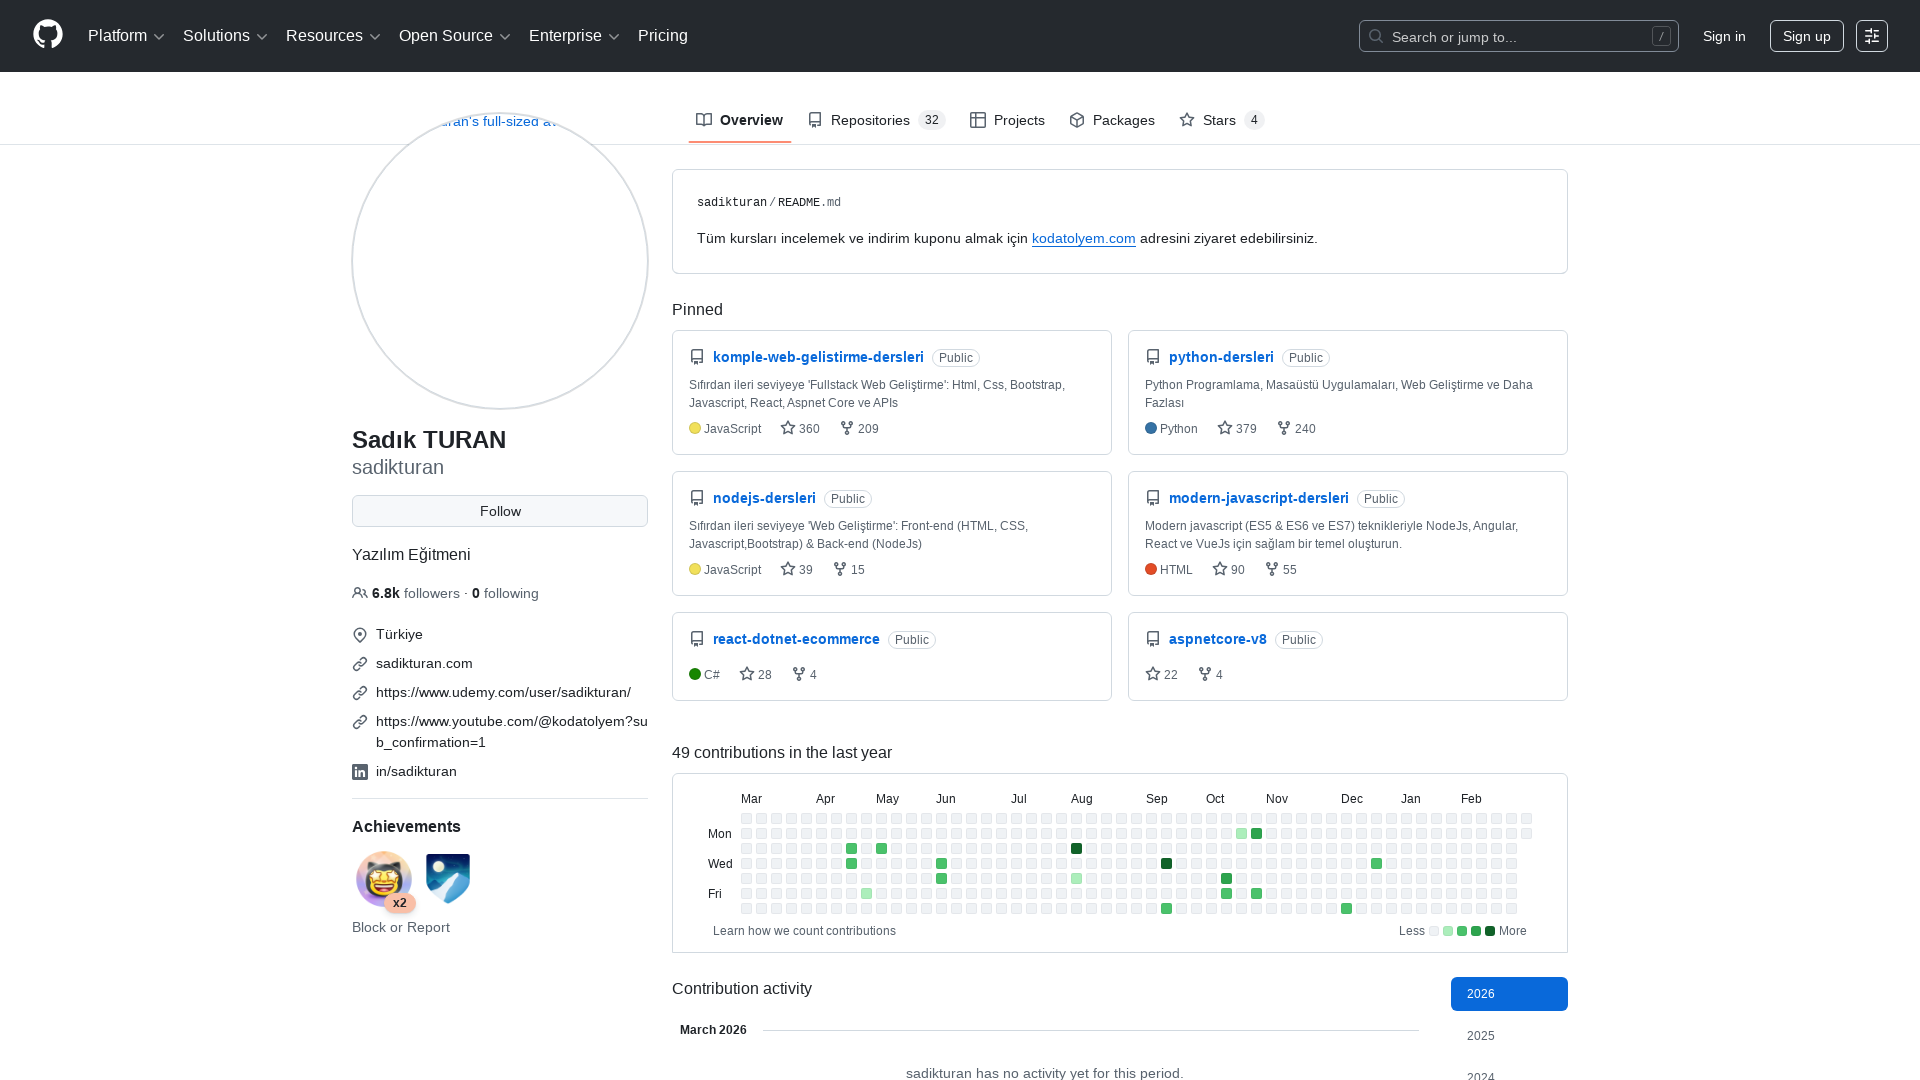

User profile page loaded
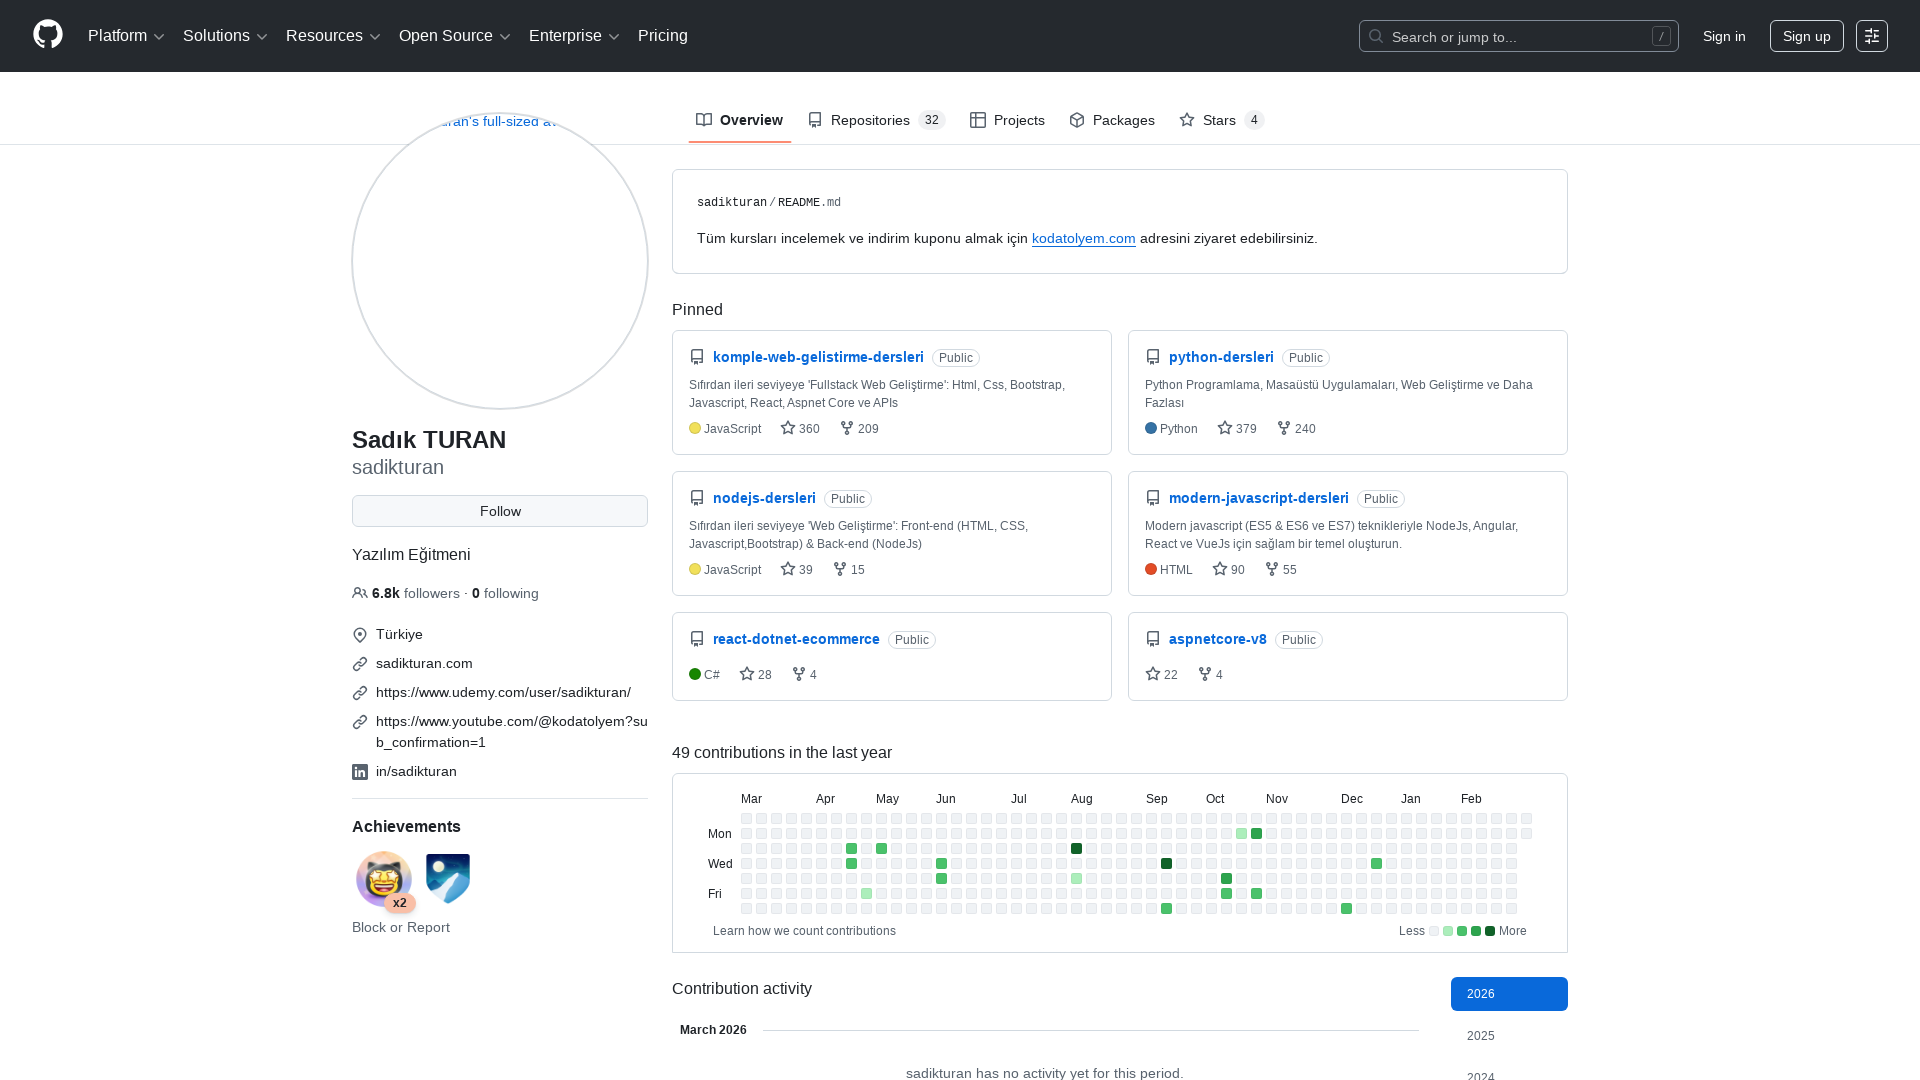

Navigated back using browser back button
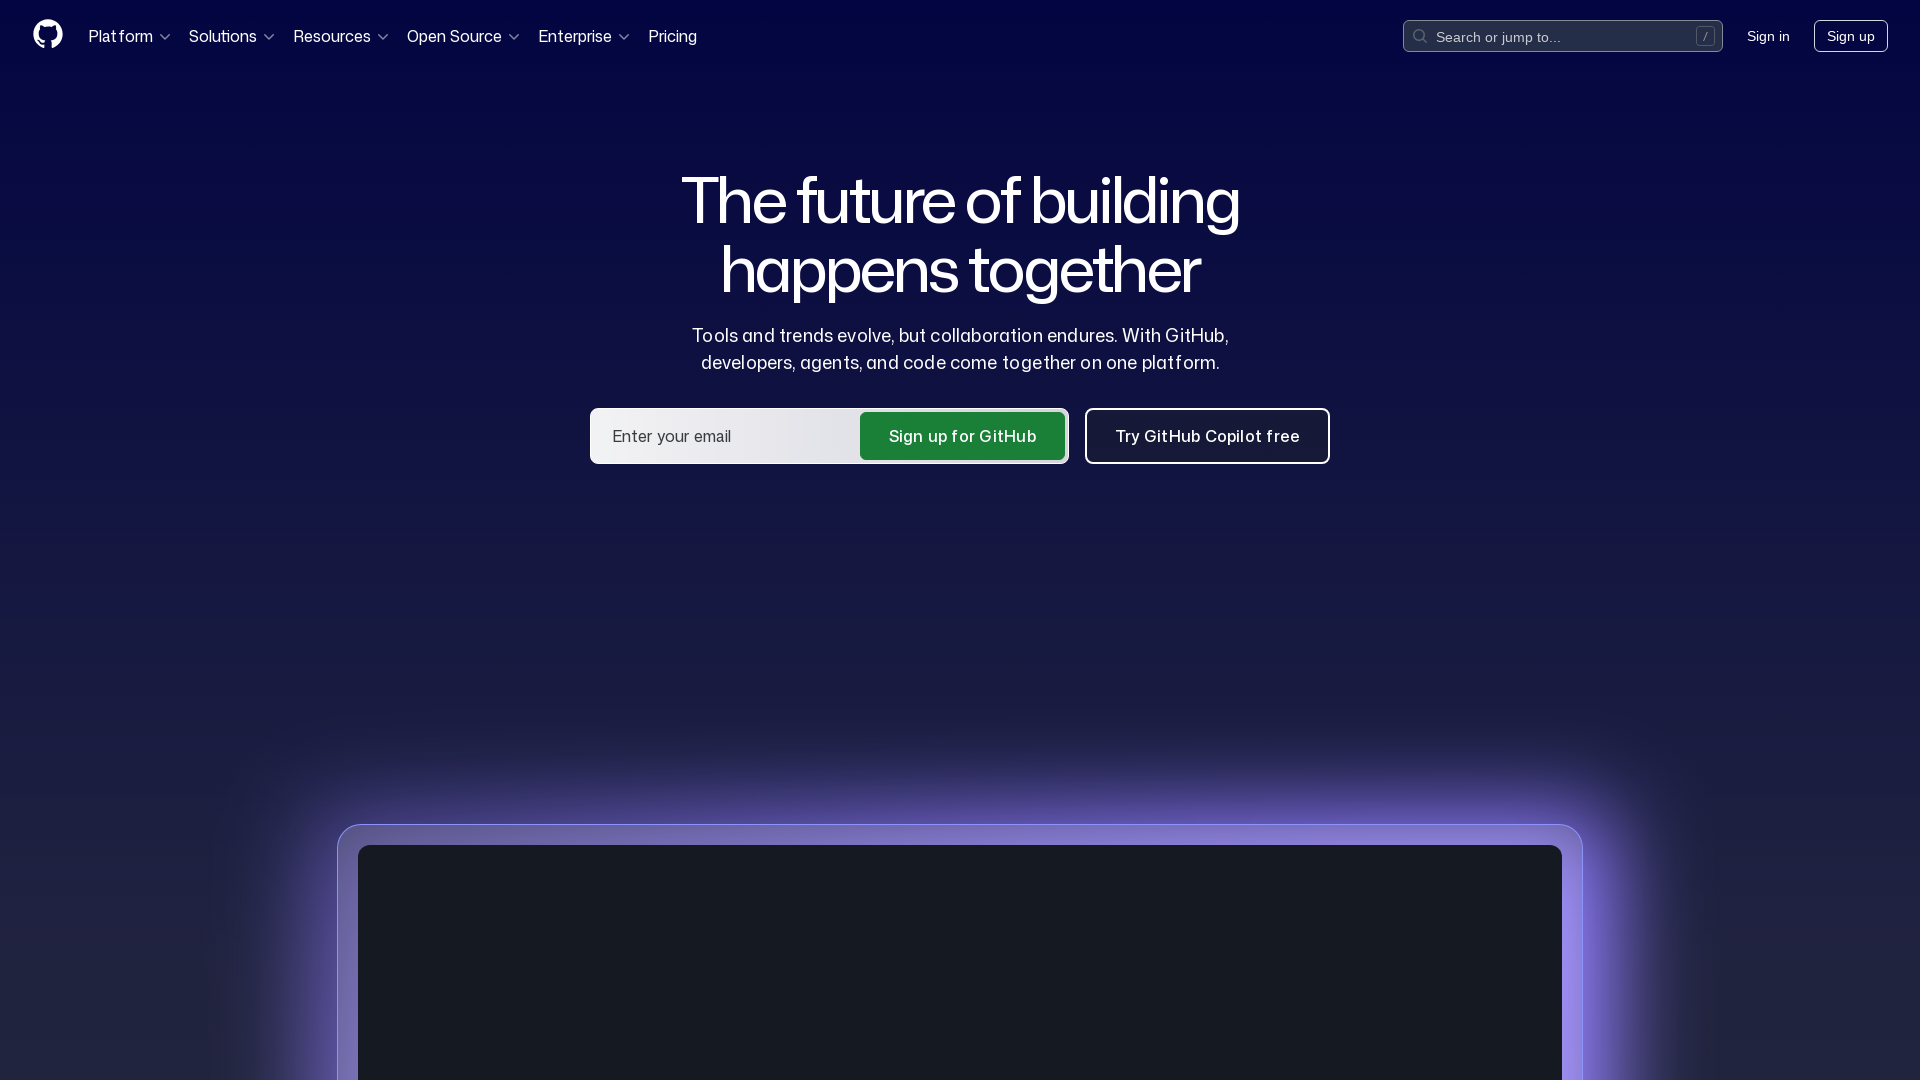

GitHub homepage loaded after back navigation
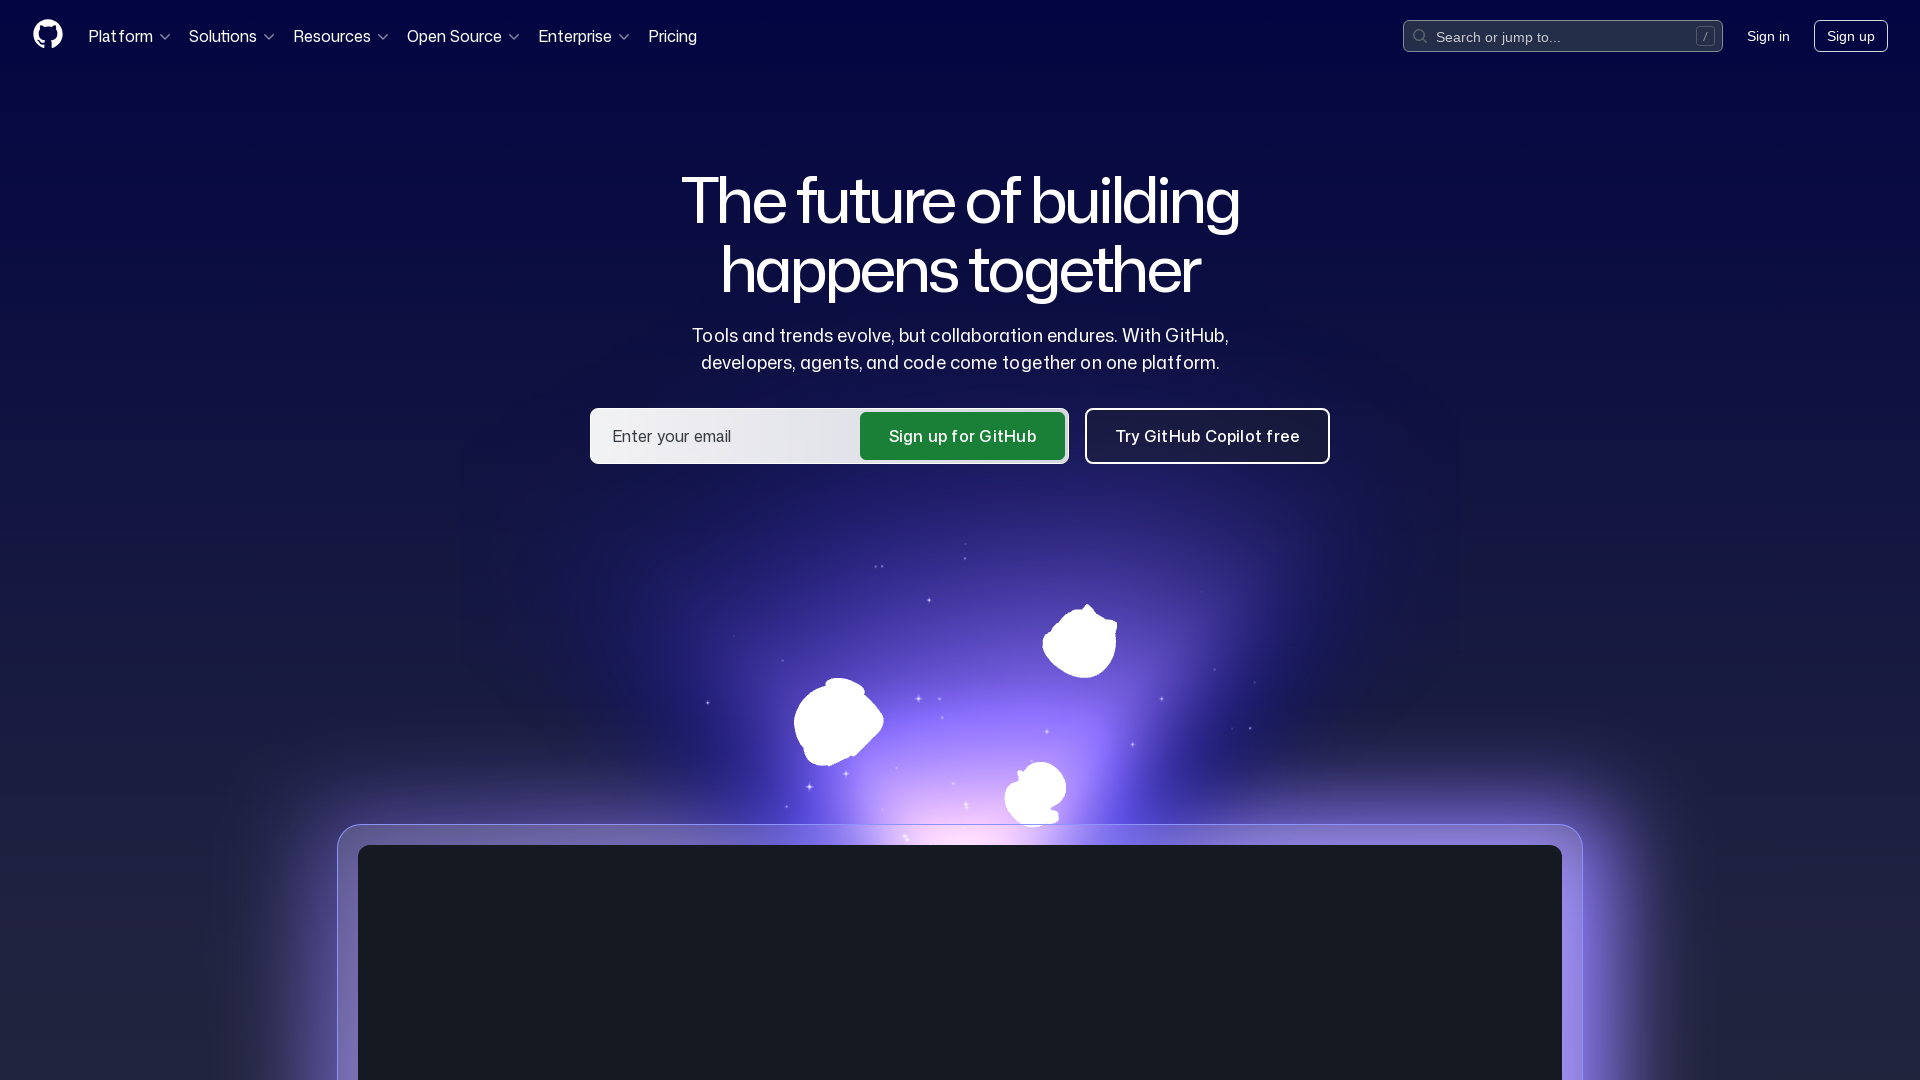

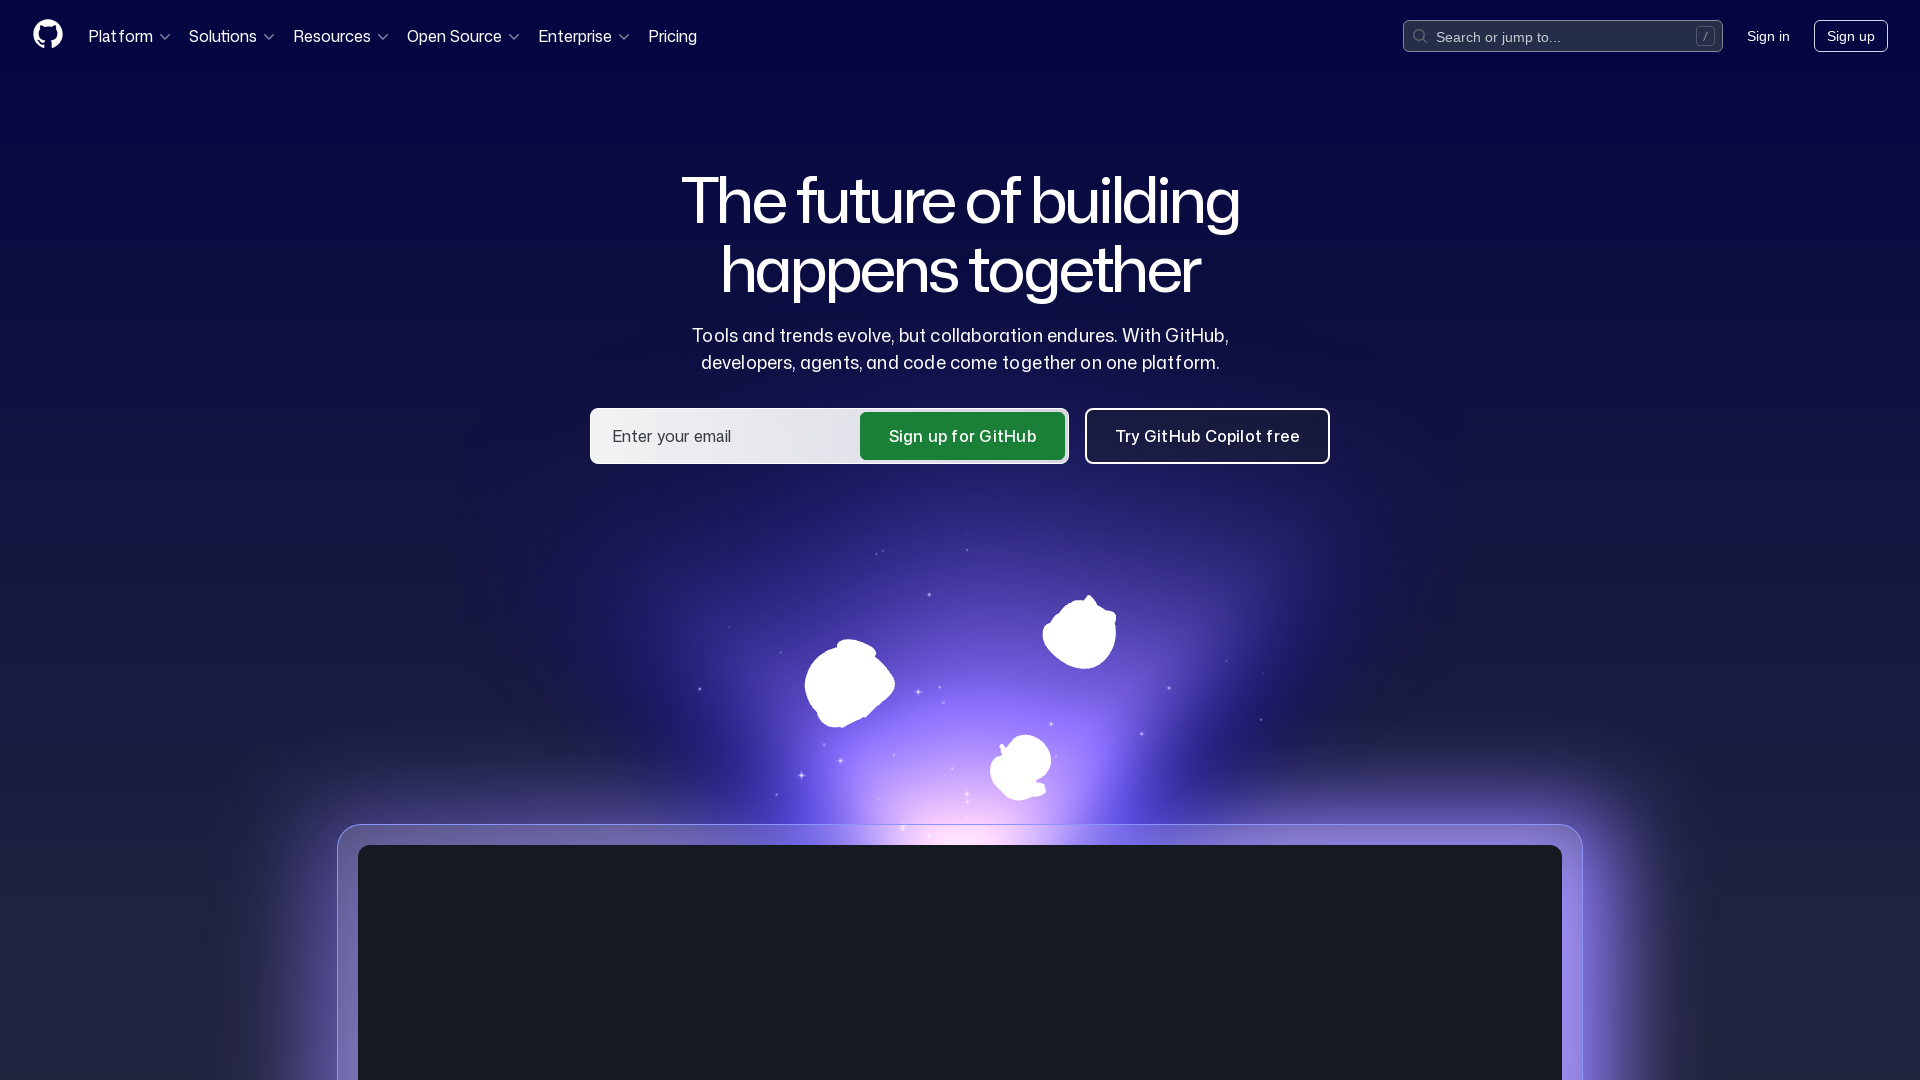